Navigates to a page and executes JavaScript to change the document title and display an alert

Starting URL: http://suninjuly.github.io/selects1.html

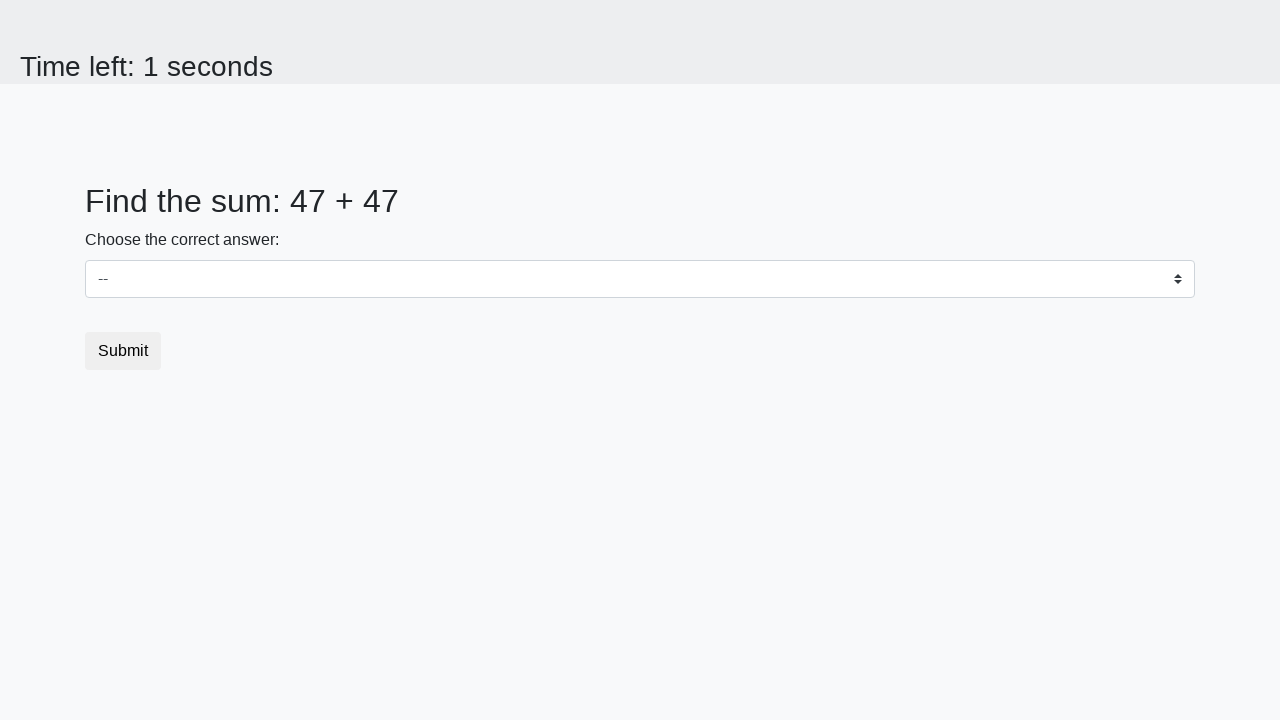

Navigated to http://suninjuly.github.io/selects1.html
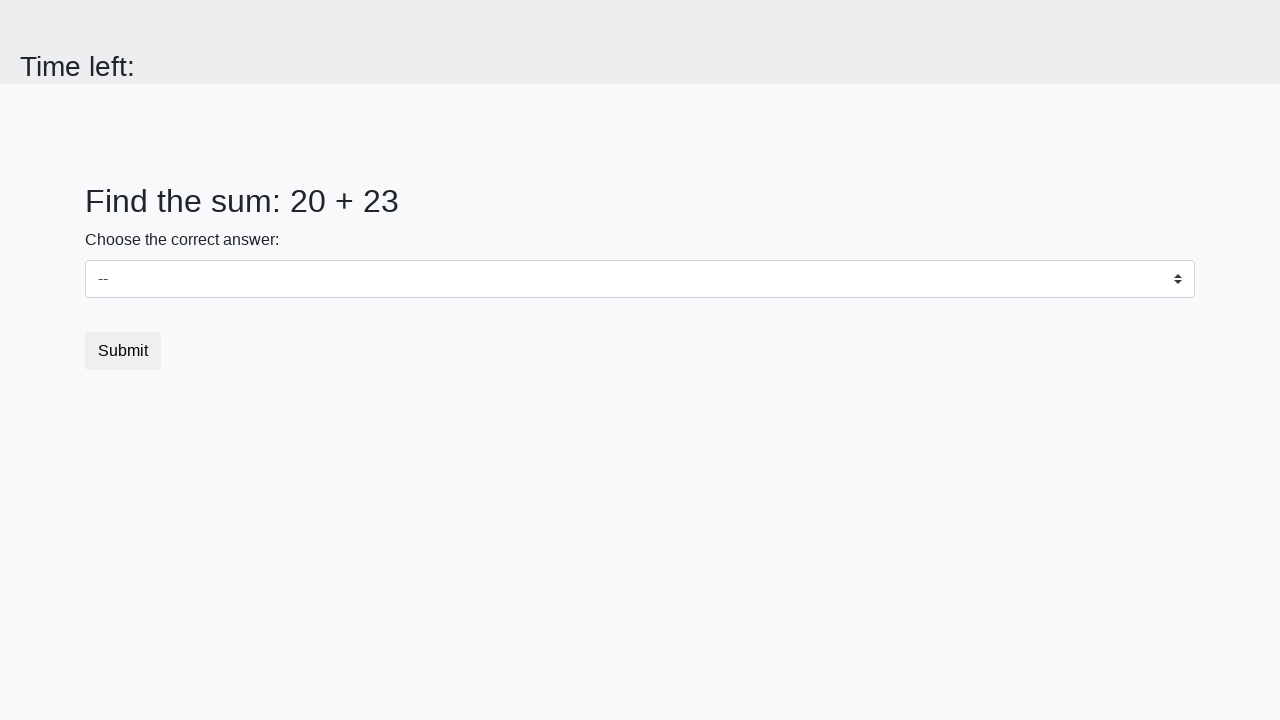

Executed JavaScript to change document title and display alert
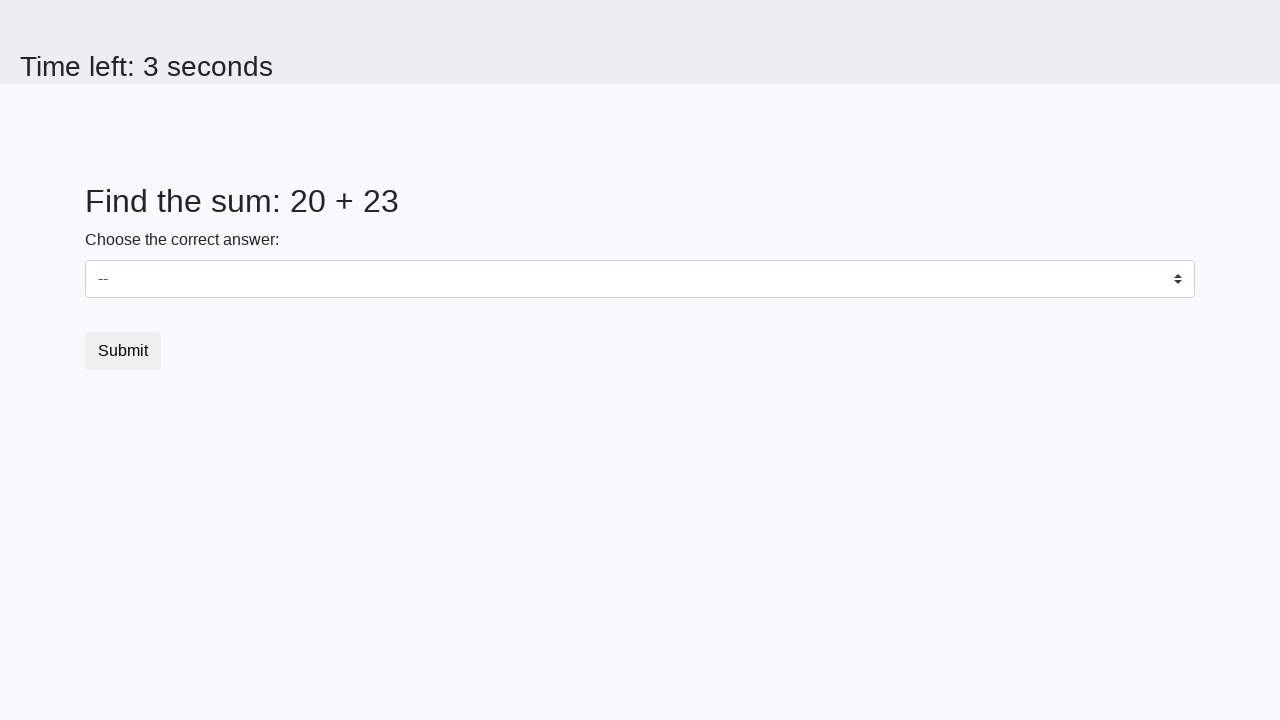

Set up dialog handler to accept alerts
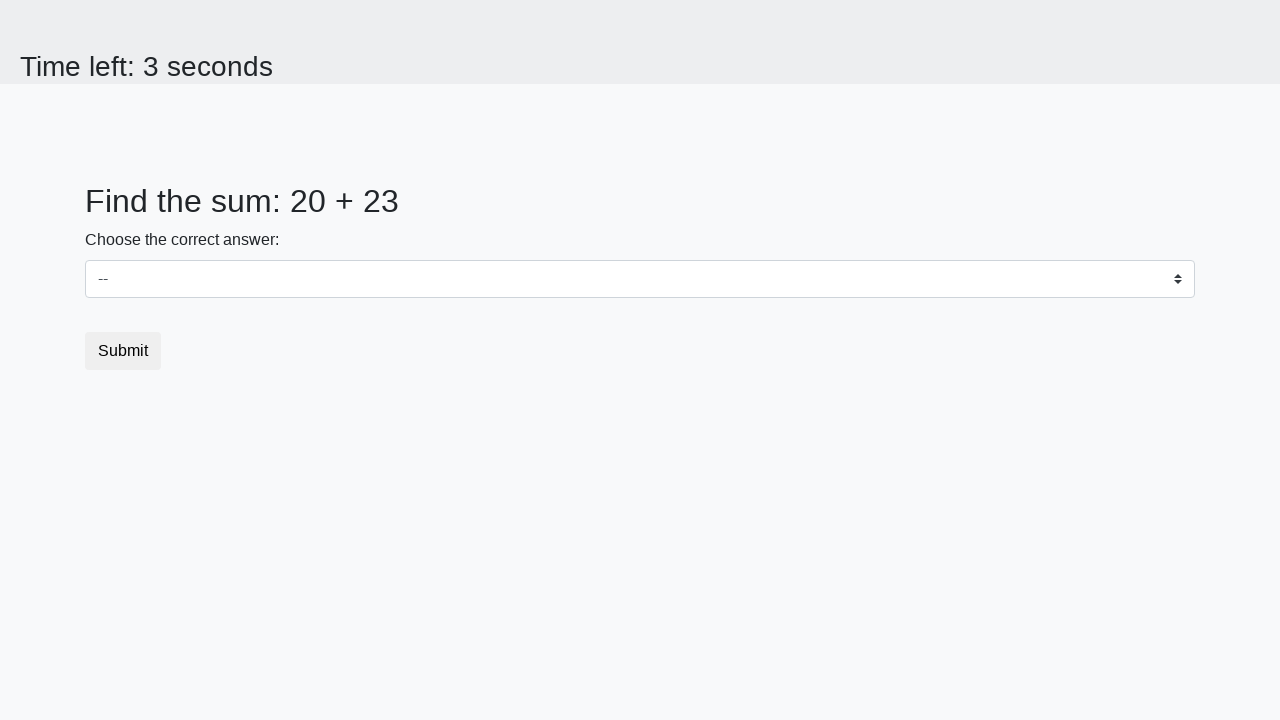

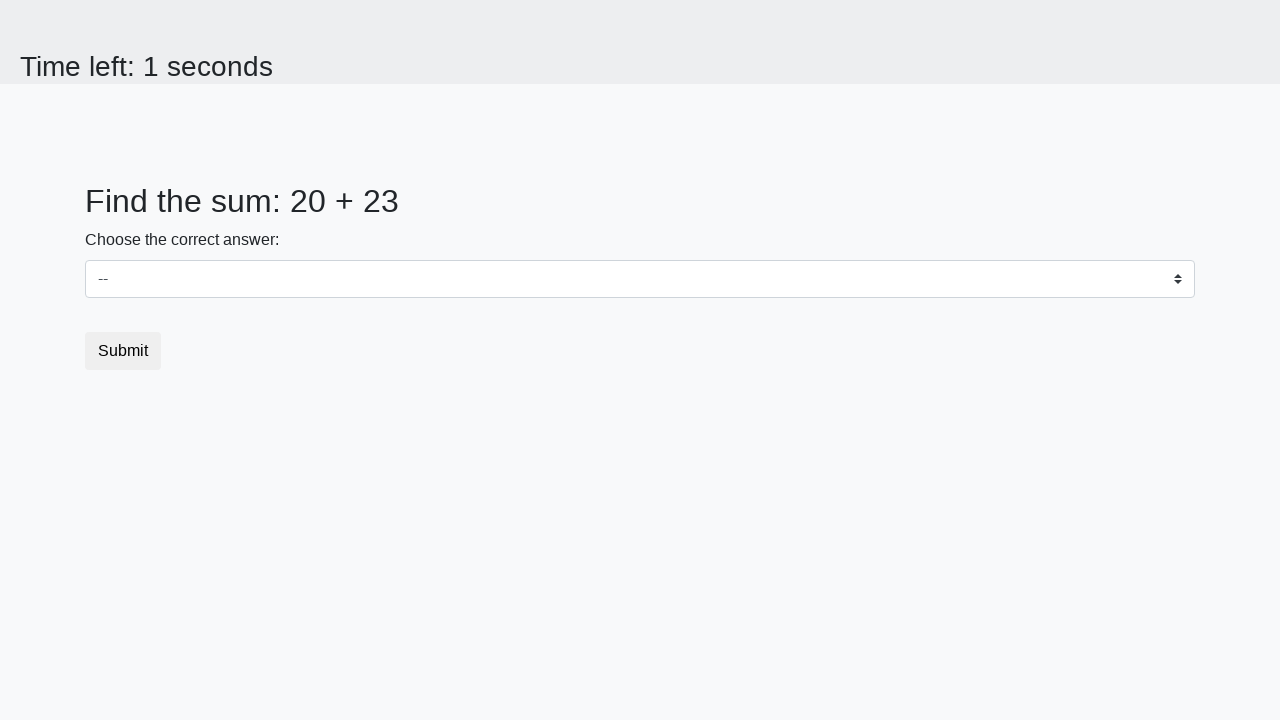